Tests a simple form by filling in first name, last name, city, and country fields, then submitting the form by clicking a button.

Starting URL: http://suninjuly.github.io/simple_form_find_task.html

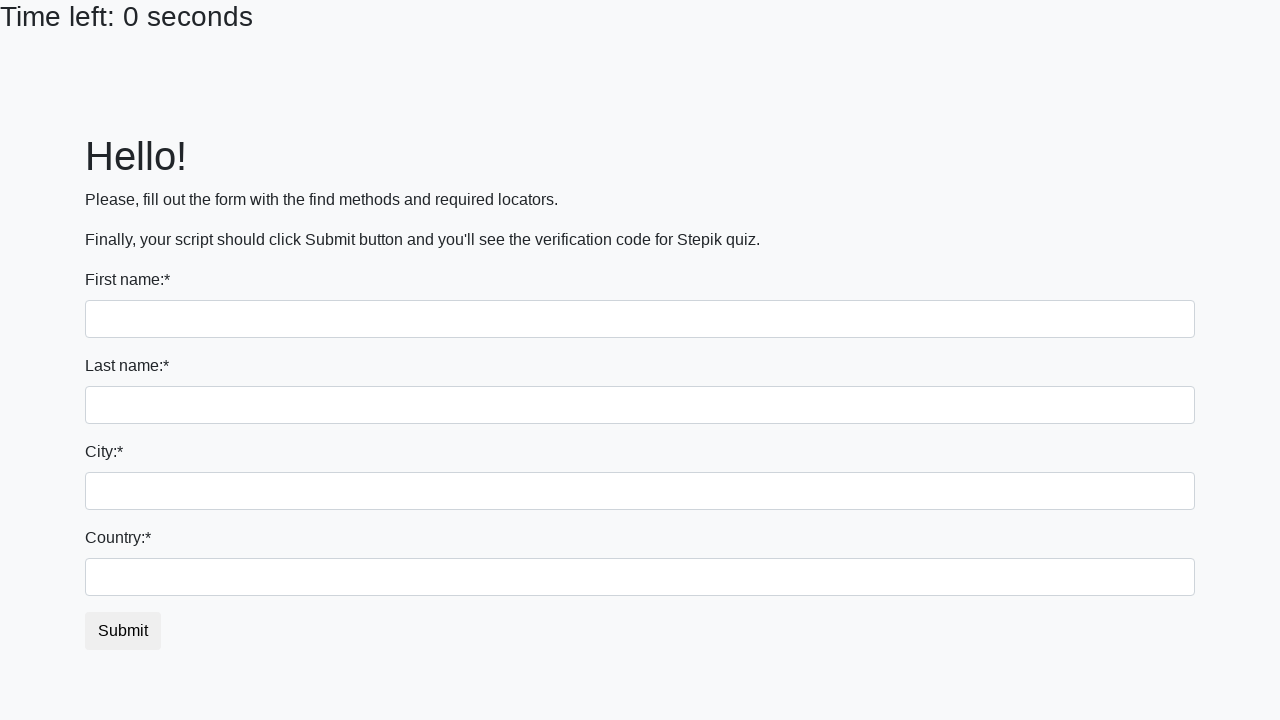

Filled first name field with 'Ivan' on input >> nth=0
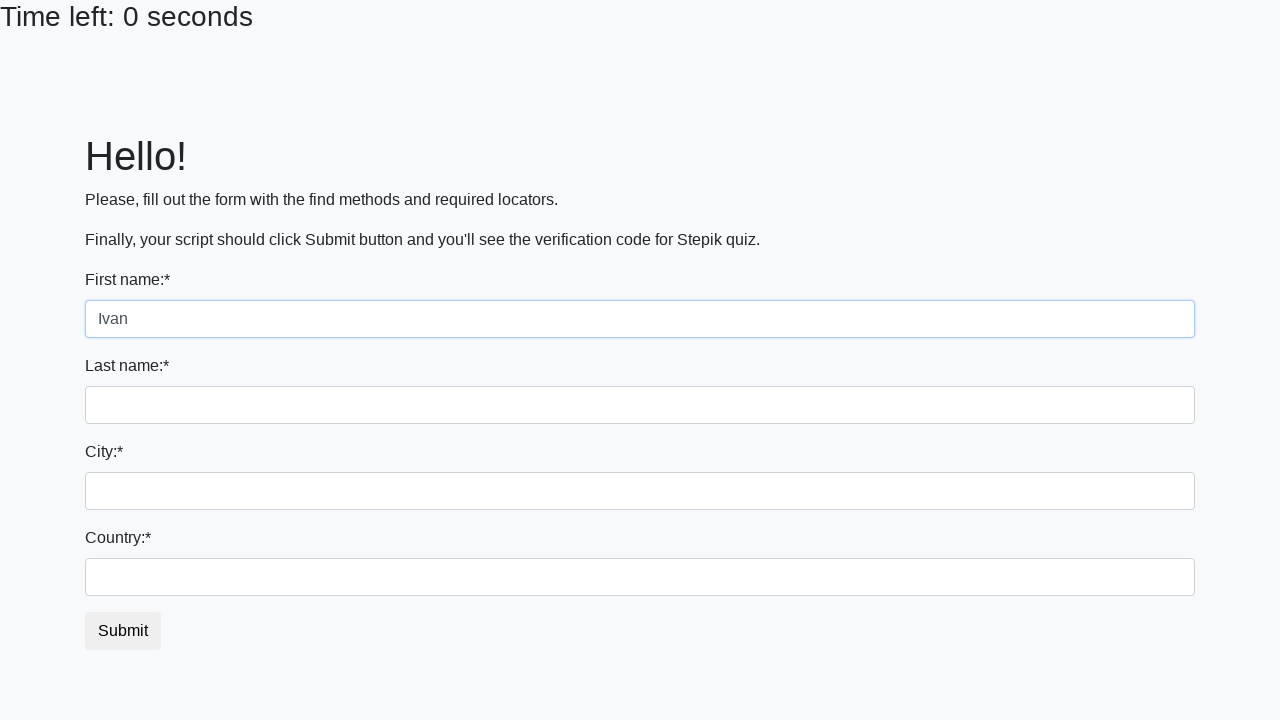

Filled last name field with 'Petrov' on input[name='last_name']
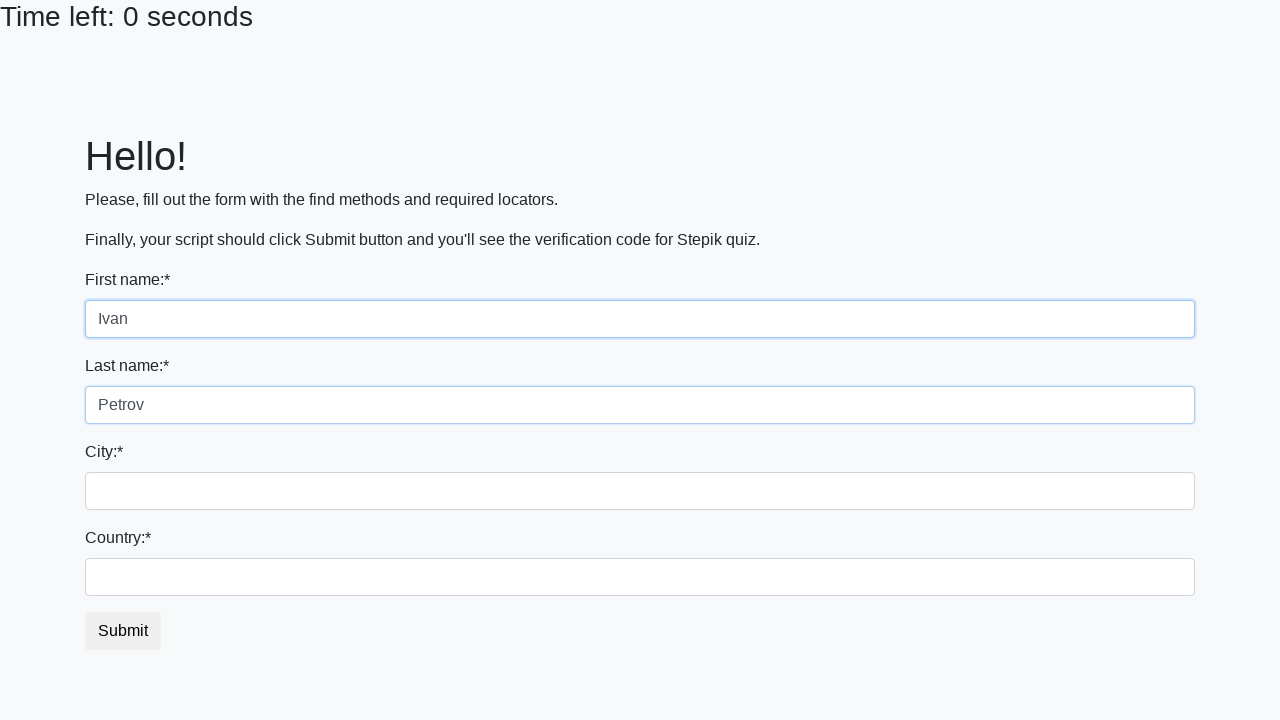

Filled city field with 'Smolensk' on .form-group:nth-child(3) input
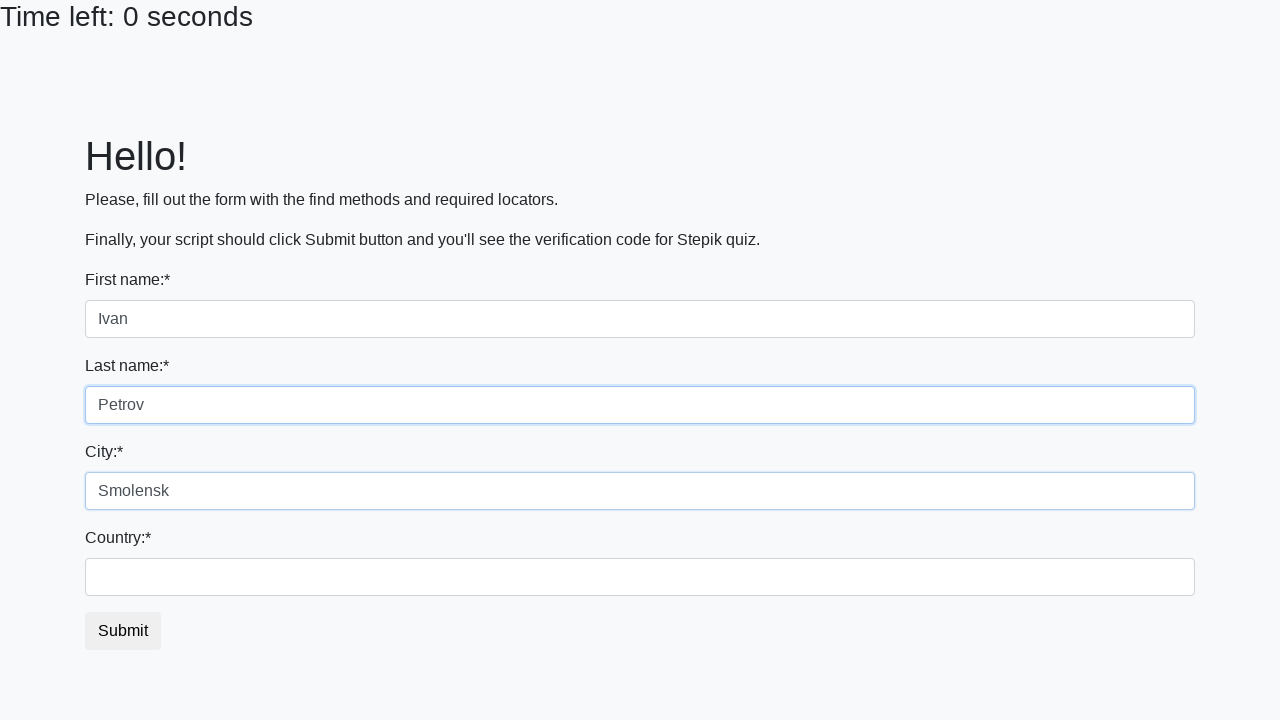

Filled country field with 'Russia' on #country
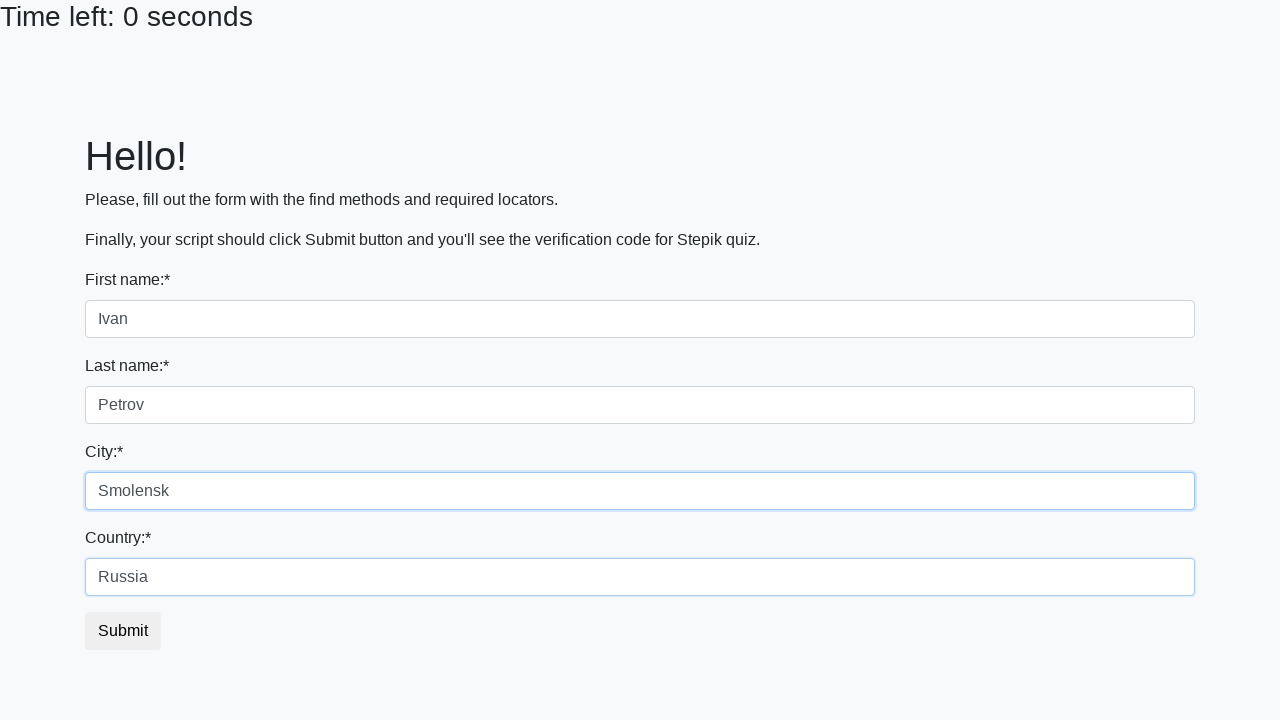

Clicked submit button to submit the form at (123, 631) on button.btn
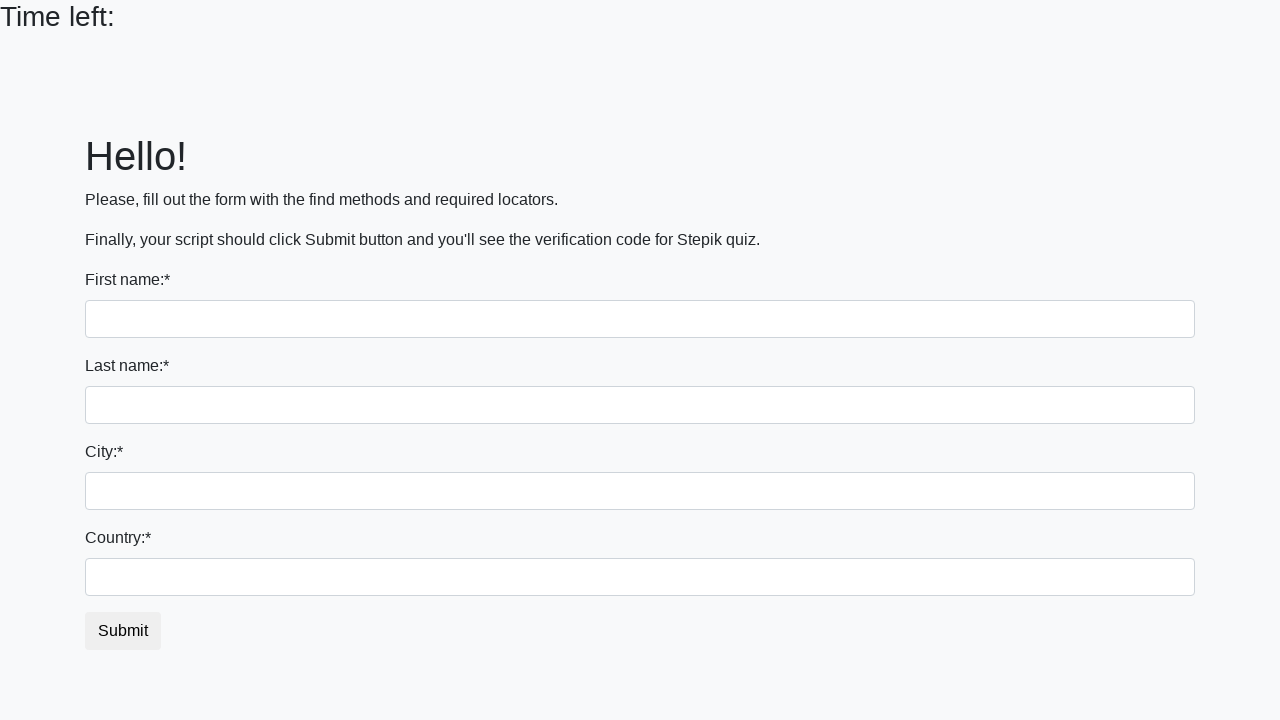

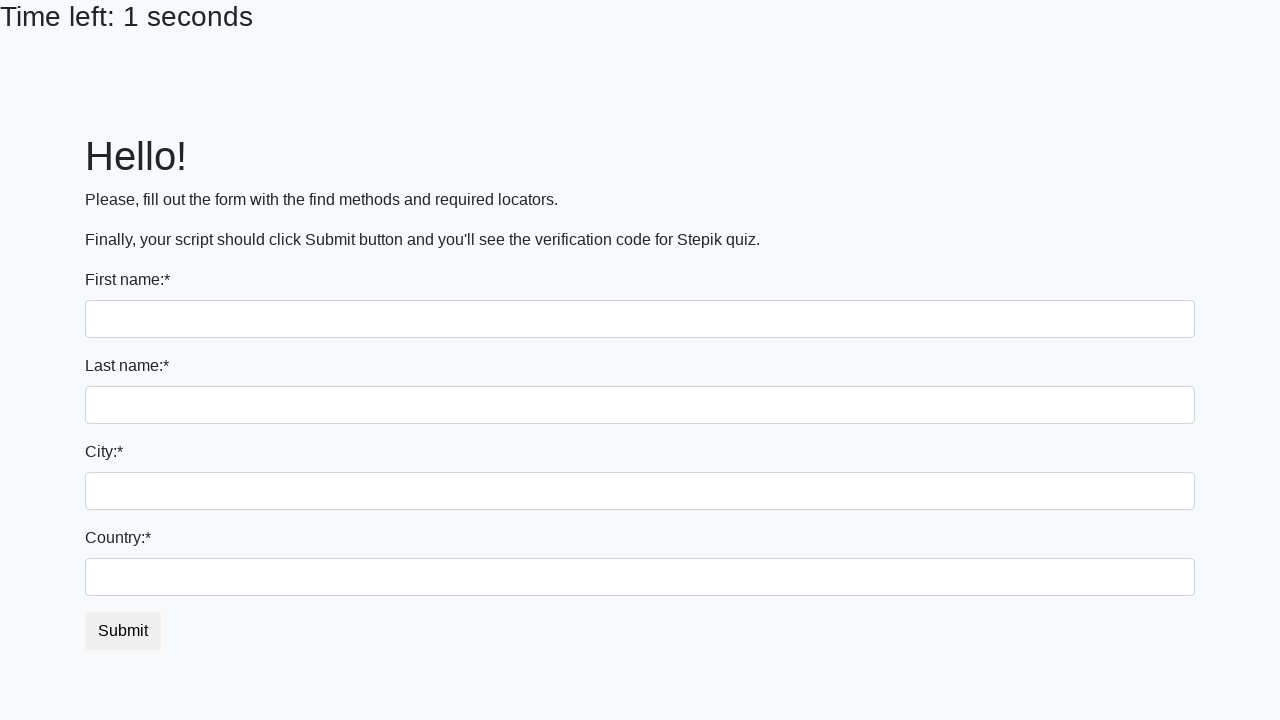